Tests handling of JavaScript alert popups by clicking a button to trigger an alert and then dismissing it

Starting URL: https://demo.automationtesting.in/Alerts.html

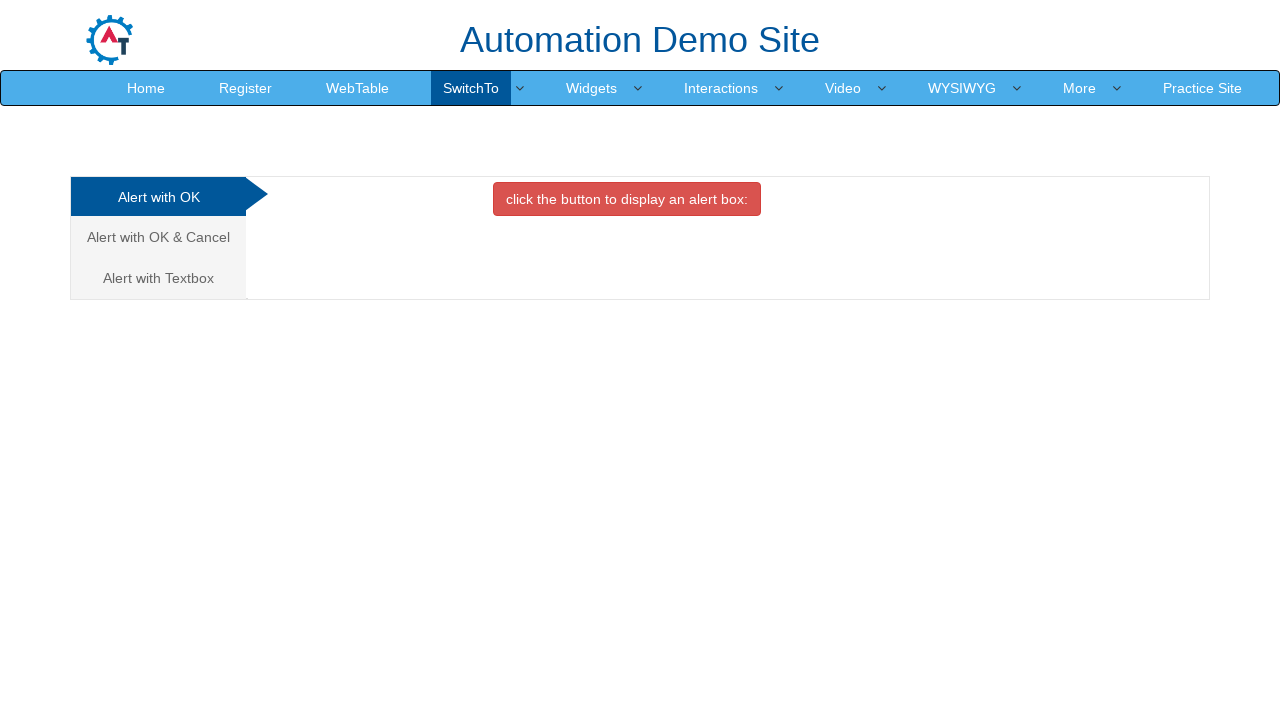

Clicked the danger button to trigger the alert at (627, 199) on button.btn.btn-danger
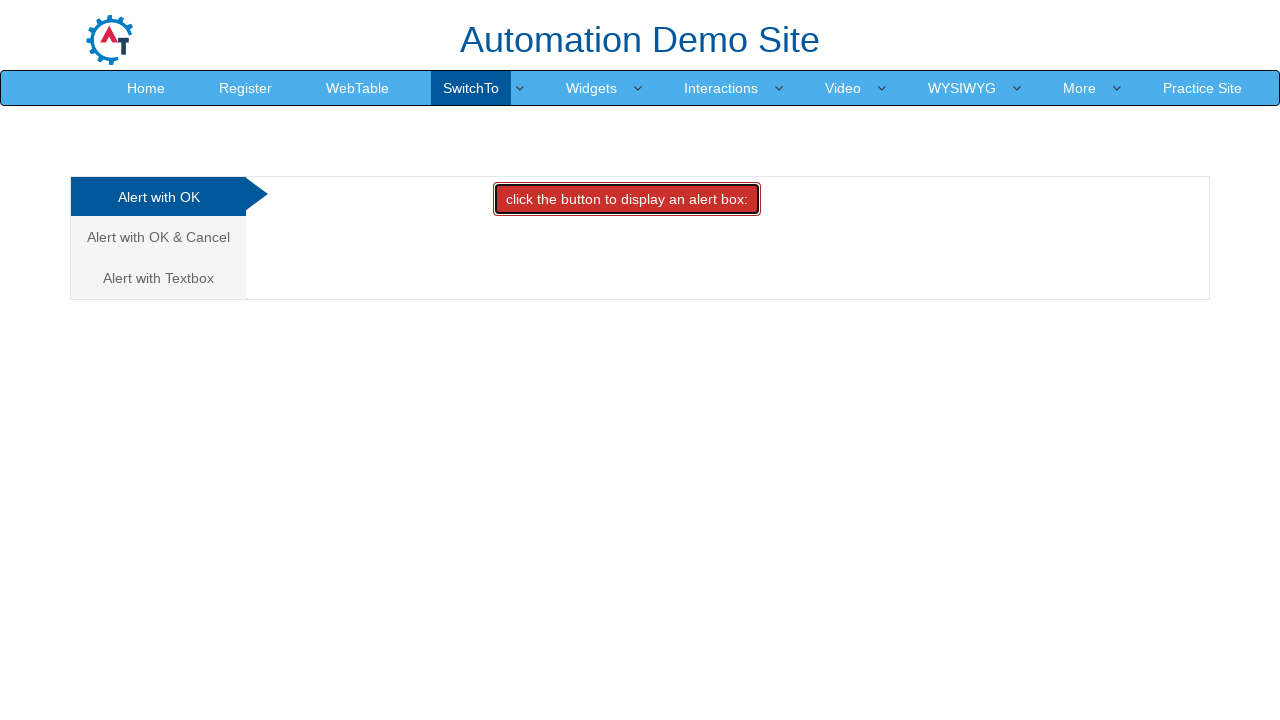

Registered dialog handler to dismiss alert
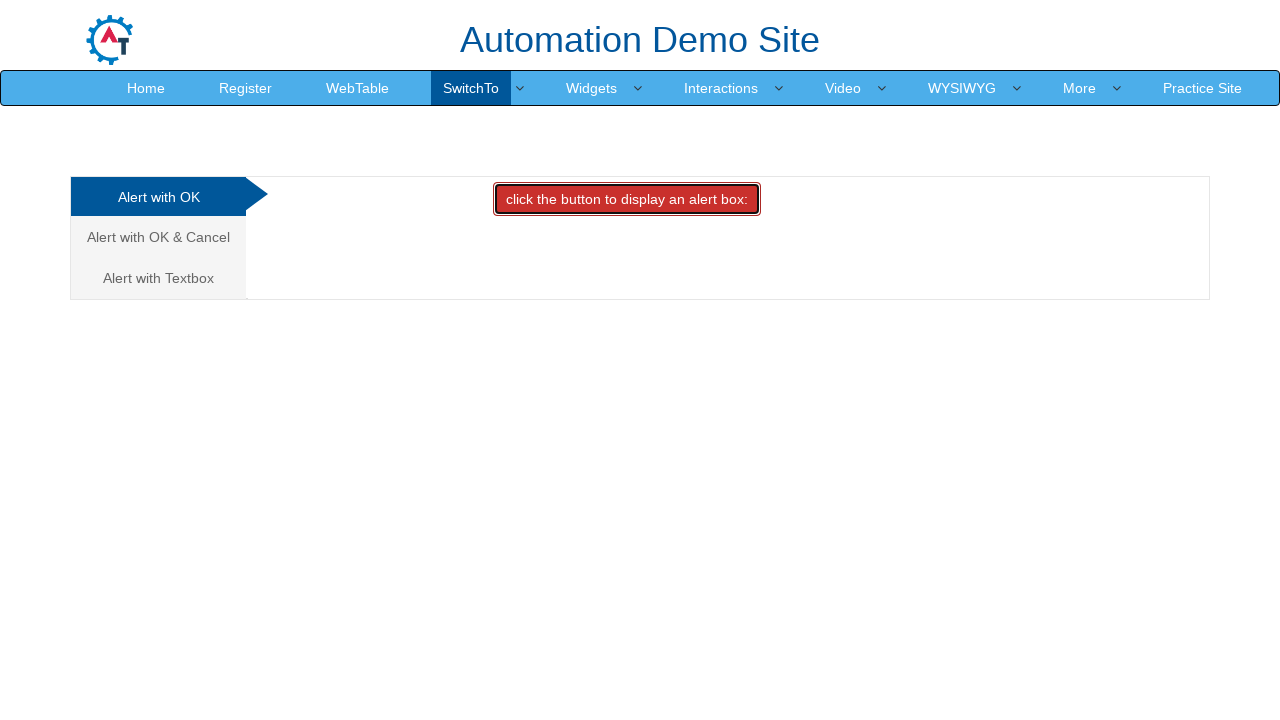

Waited 1 second for alert to be handled
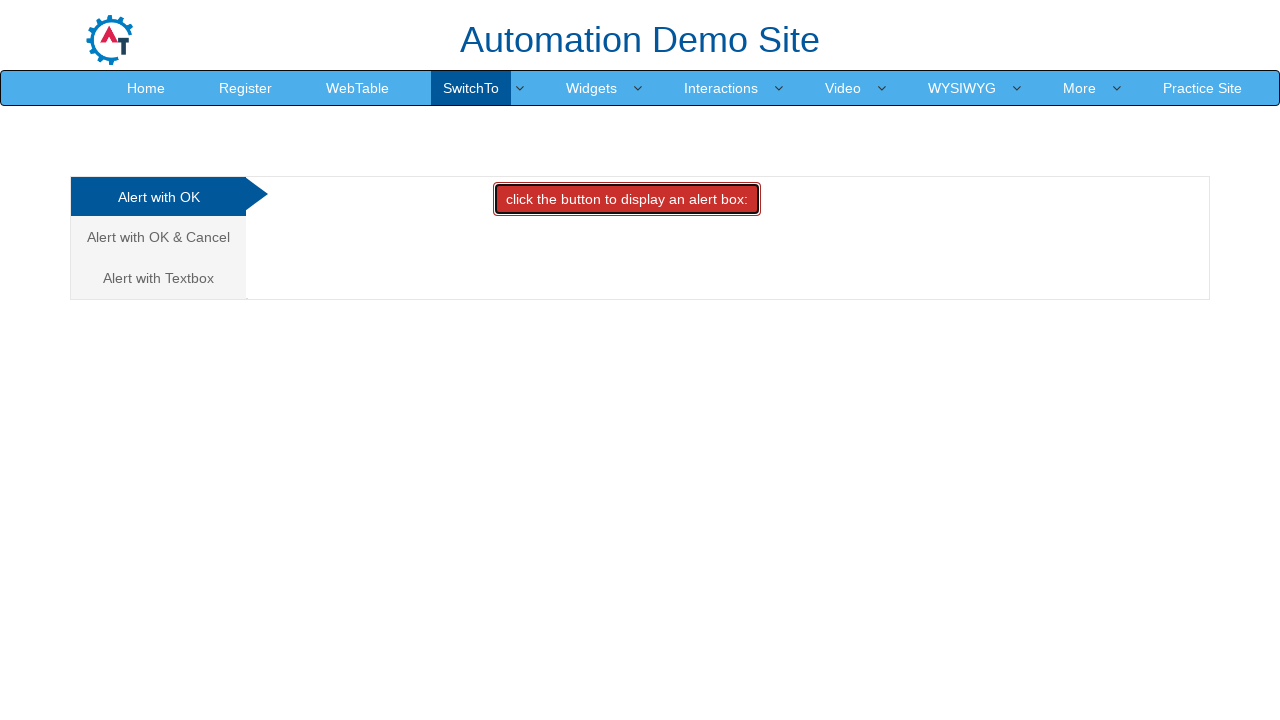

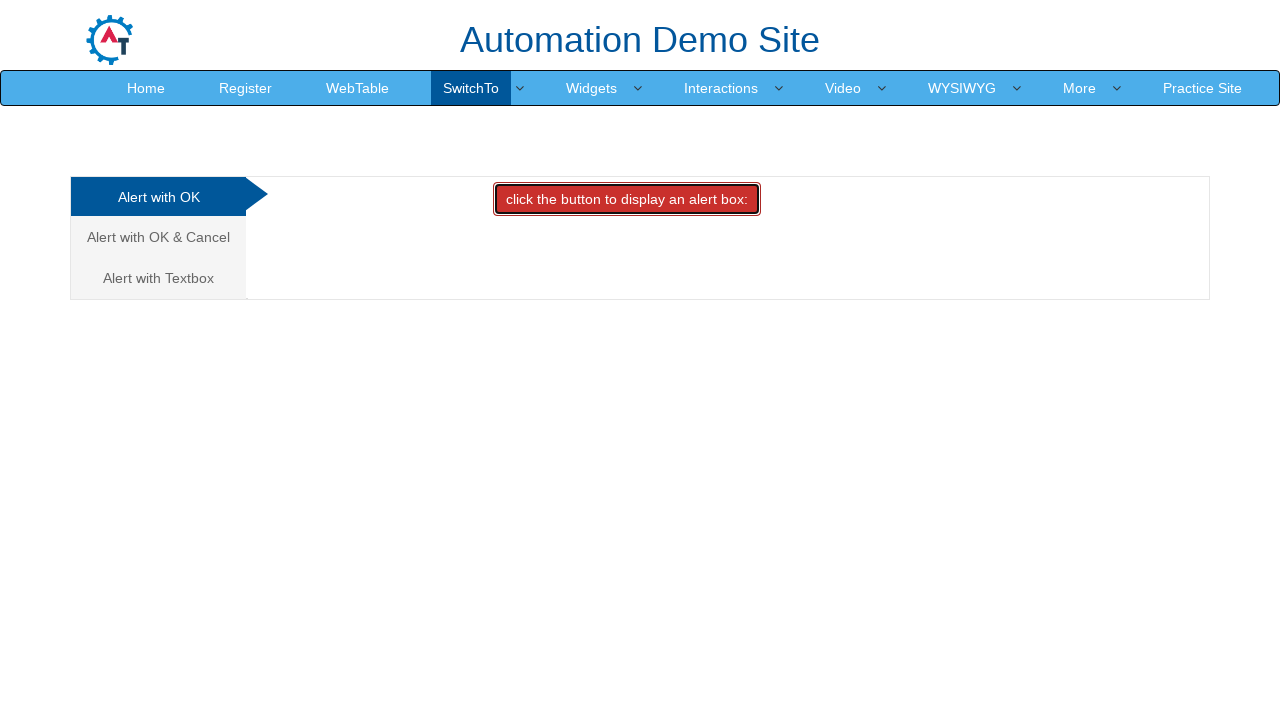